Tests the BC Registry name checking functionality by selecting business type, entering a business name, selecting a designation, and submitting for name review.

Starting URL: https://www.names.bcregistry.gov.bc.ca/

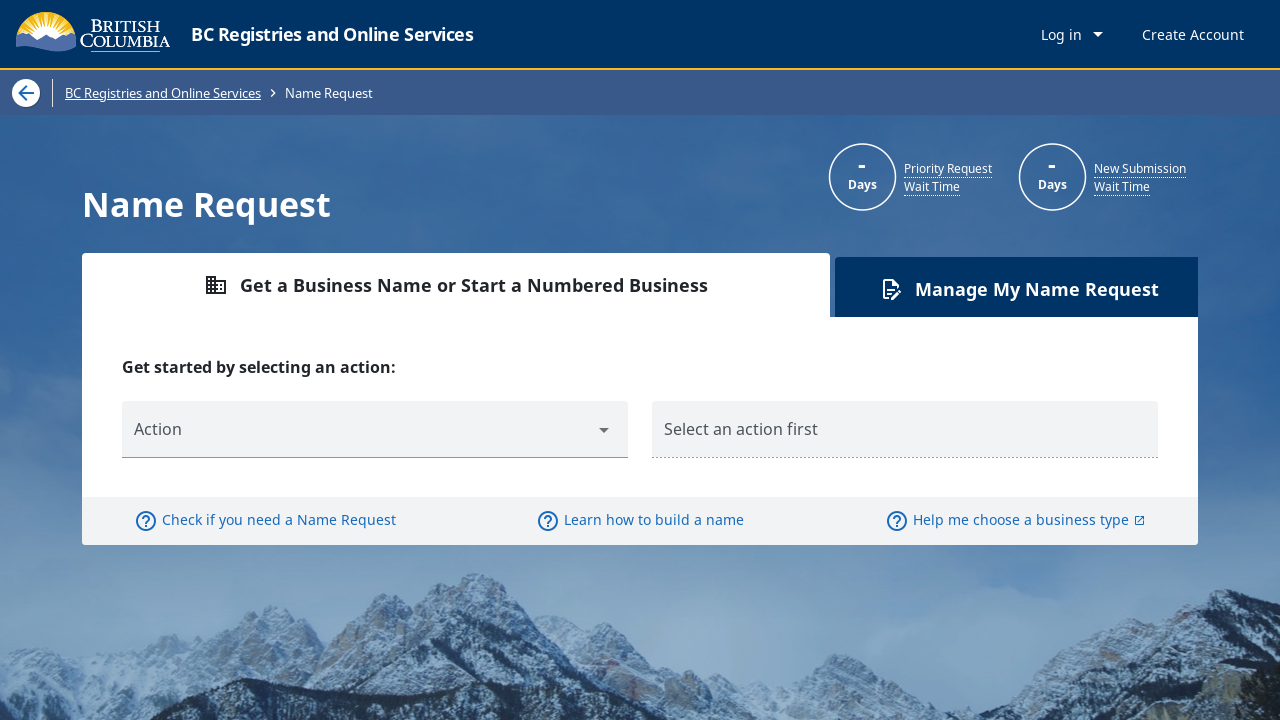

Clicked Action button to open menu at (375, 429) on internal:role=button[name="Action"i]
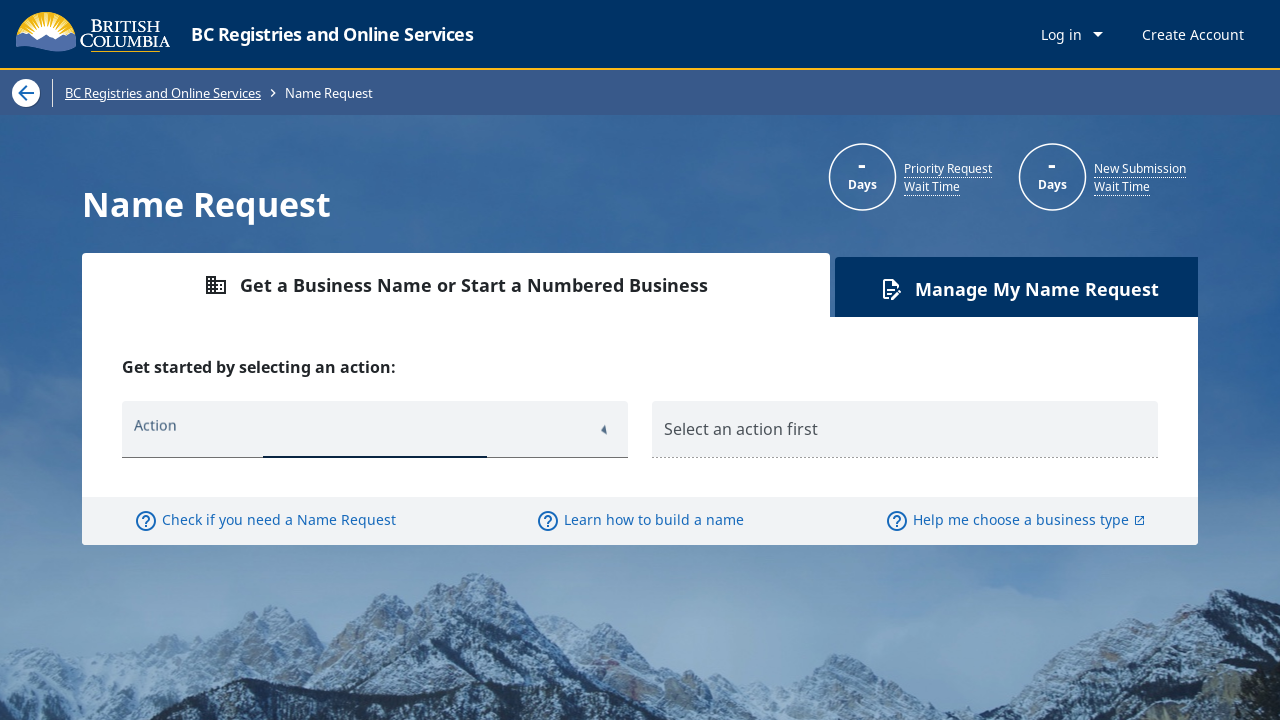

Selected menu item for businesses that do not exist at (446, 488) on internal:role=menuitem[name="For businesses that do not"i] >> div >> nth=0
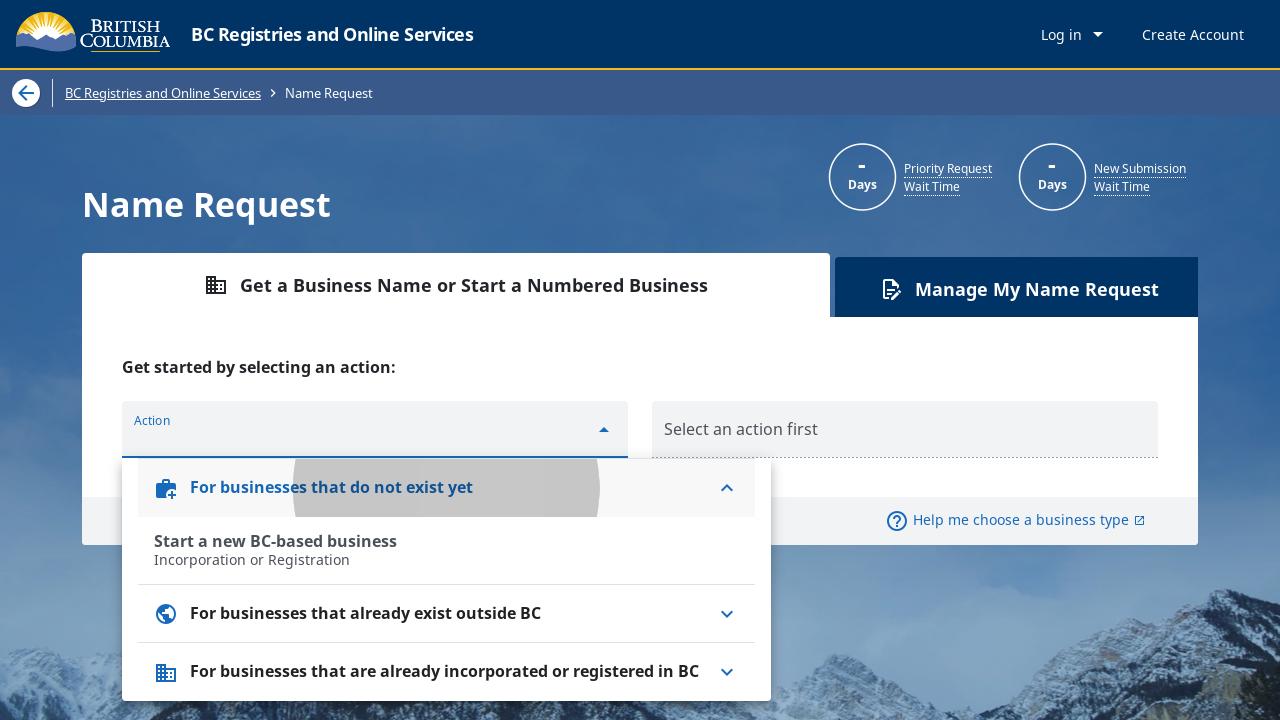

Clicked to start a new BC-based business at (454, 542) on internal:text="Start a new BC-based business"i
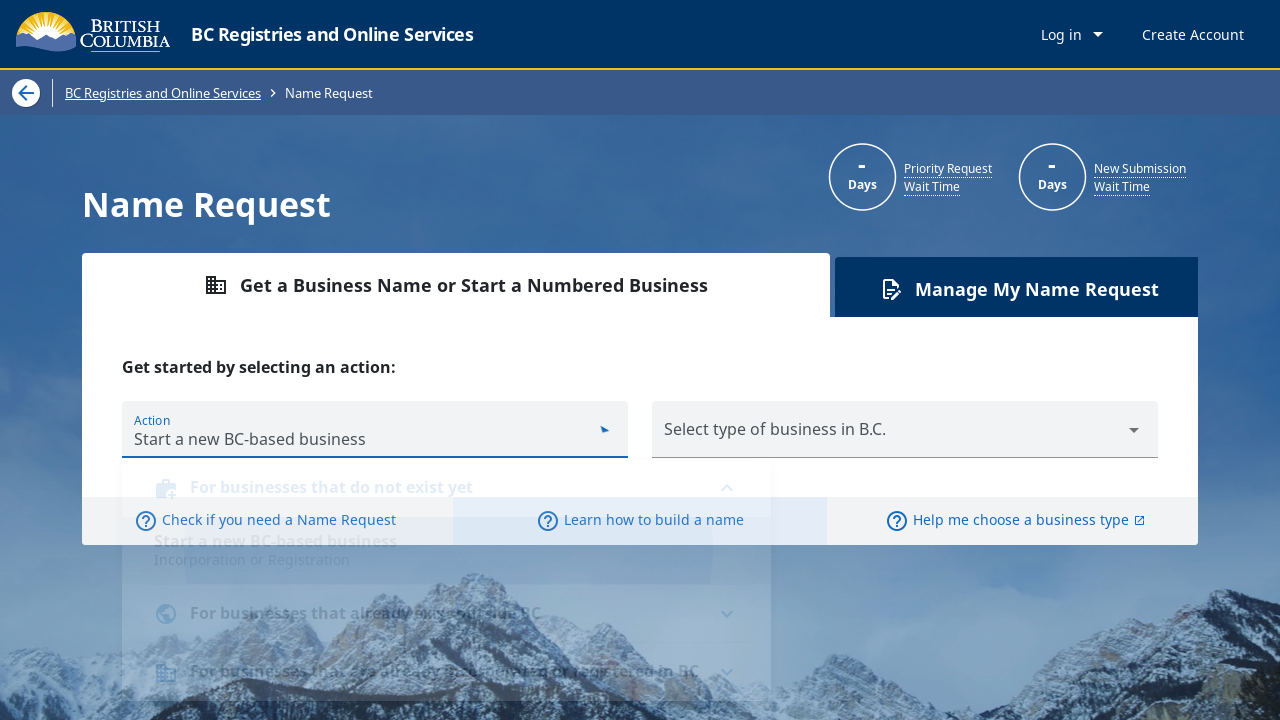

Clicked business type dropdown at (905, 429) on internal:role=button[name="Select type of business in B."i]
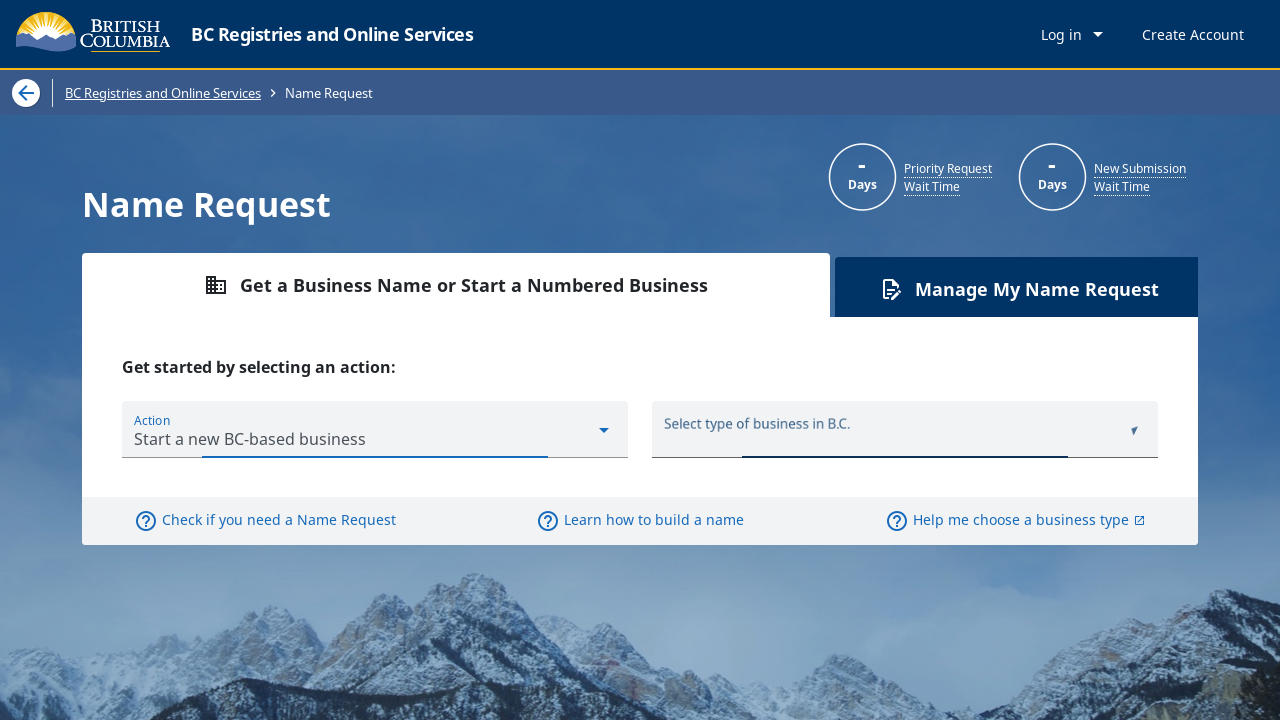

Selected Limited Company as business type at (905, 482) on internal:role=option[name="Limited Company"i]
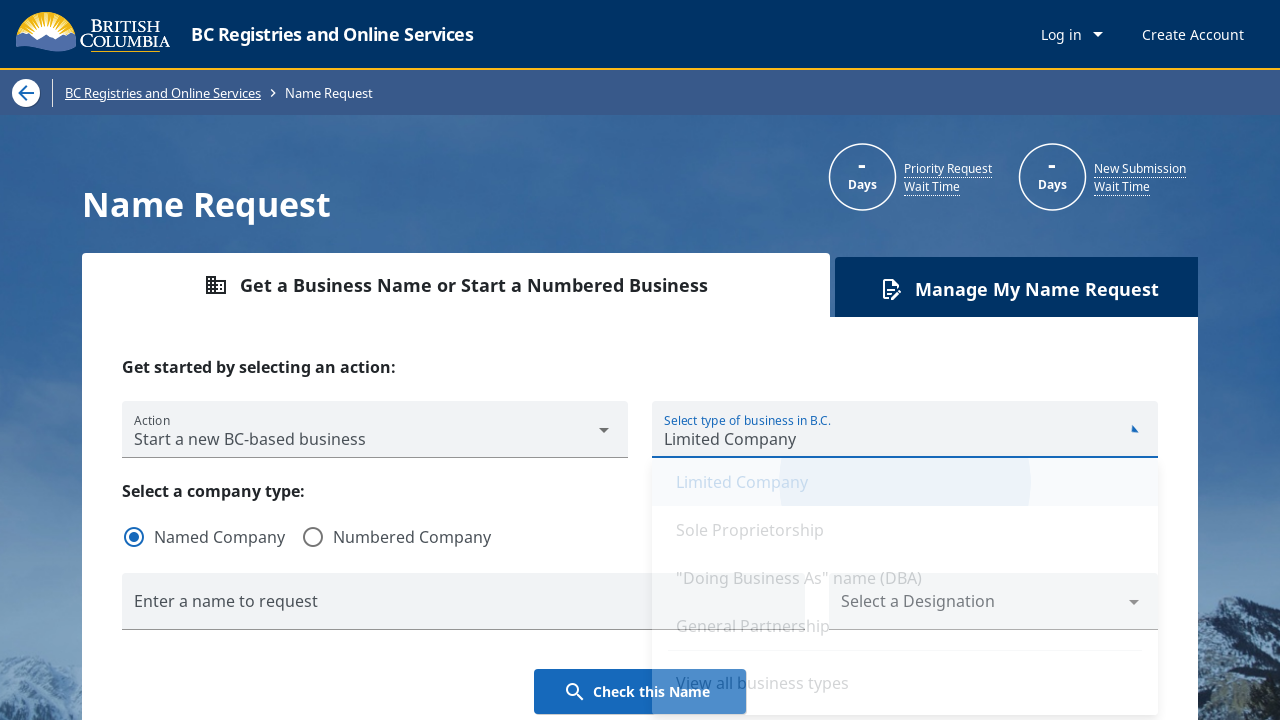

Clicked business name input field at (463, 611) on internal:role=textbox[name="Enter a name to request"i]
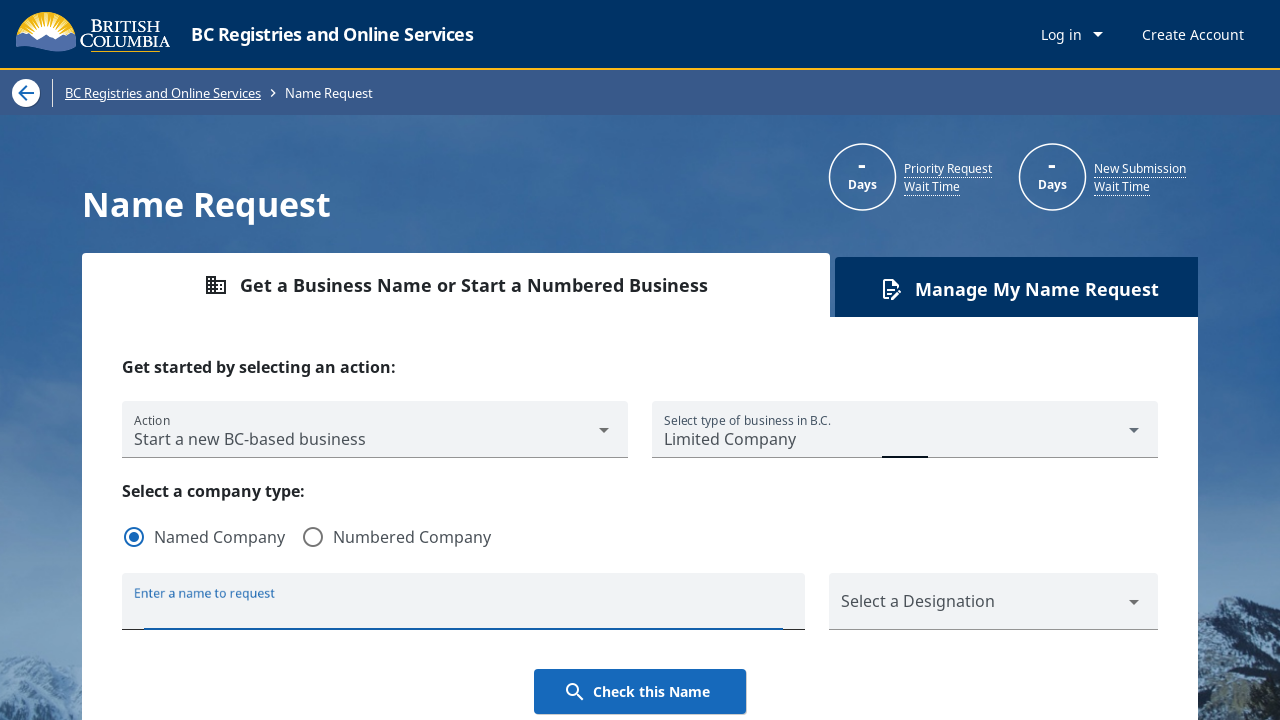

Entered business name 'MAPLE LEAF VENTURES' into input field on internal:role=textbox[name="Enter a name to request"i]
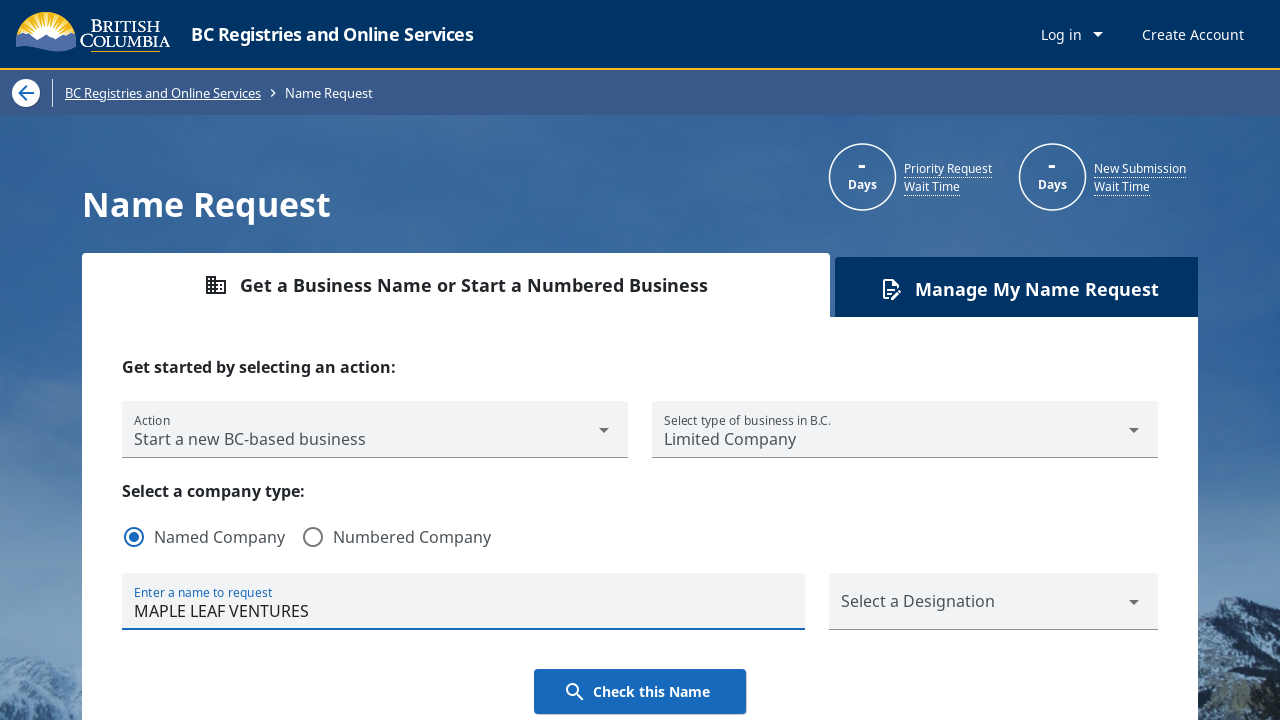

Clicked designation dropdown at (993, 601) on internal:role=button[name="Select a Designation"i]
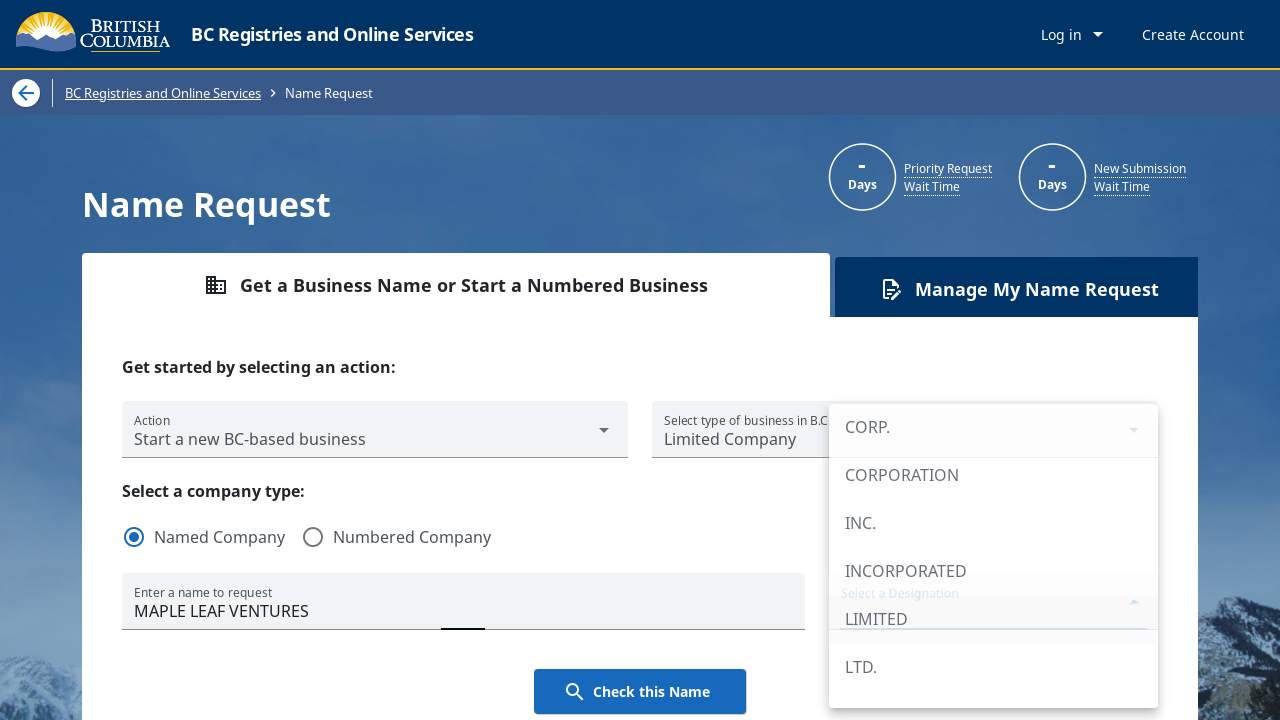

Selected LIMITED as business designation at (994, 620) on internal:role=option[name="LIMITED"i] >> div >> nth=0
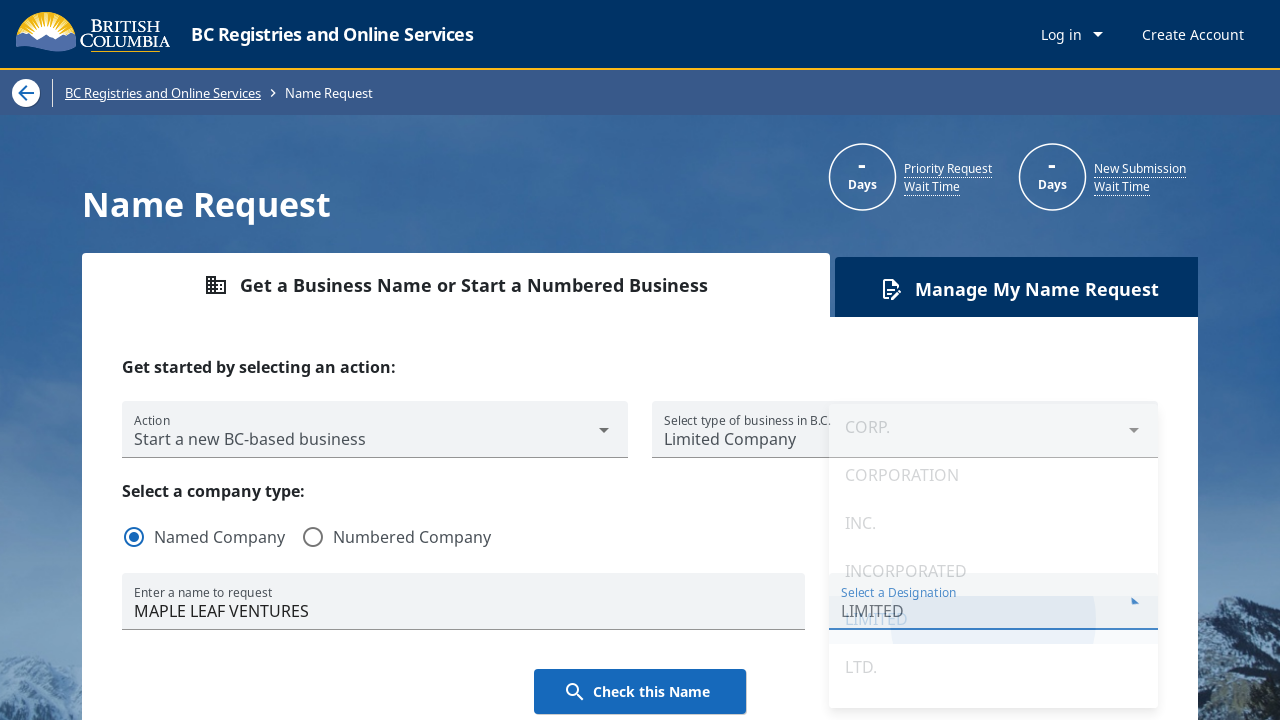

Clicked 'Check this Name' button to submit name for review at (640, 692) on internal:role=button[name="Check this Name"i]
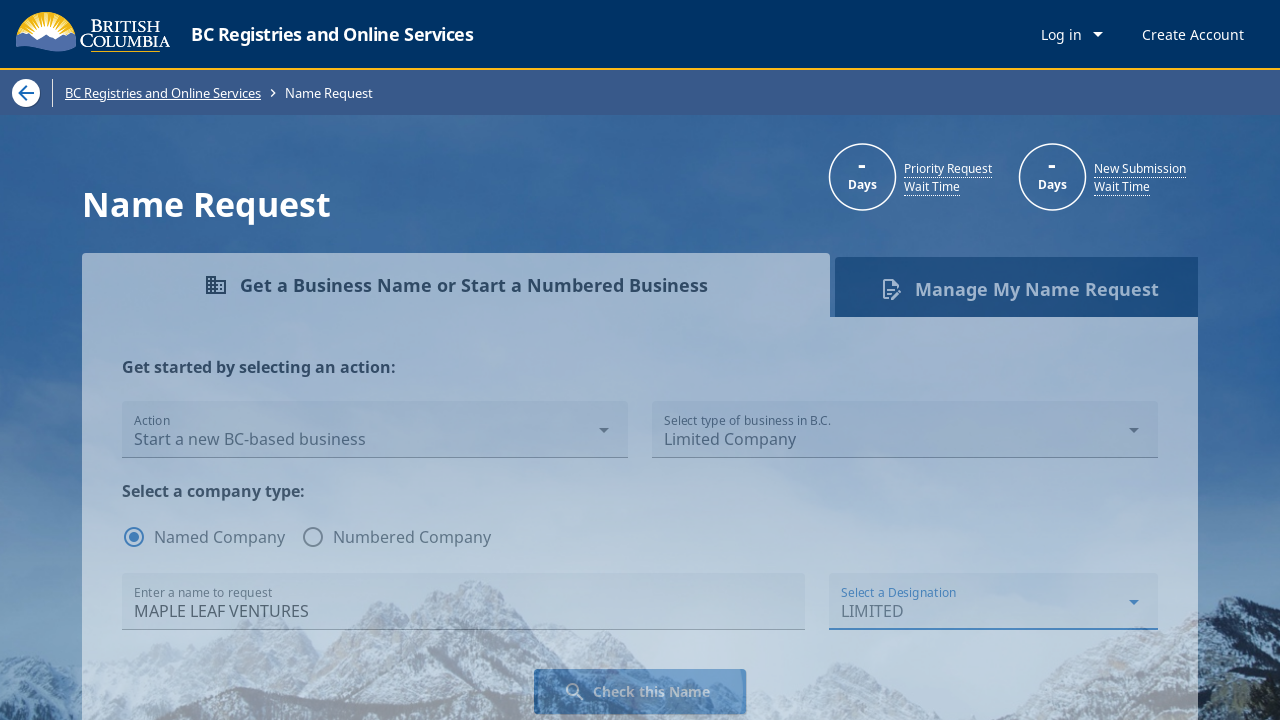

Name check verdict appeared with review status
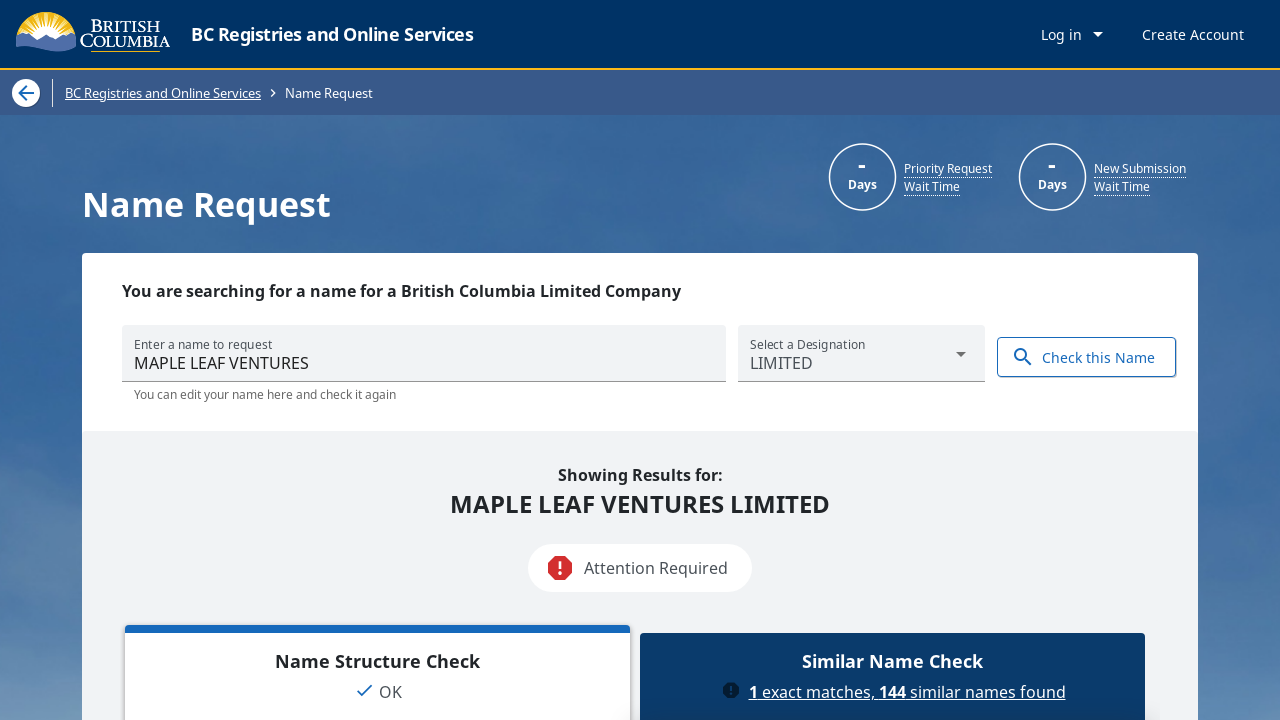

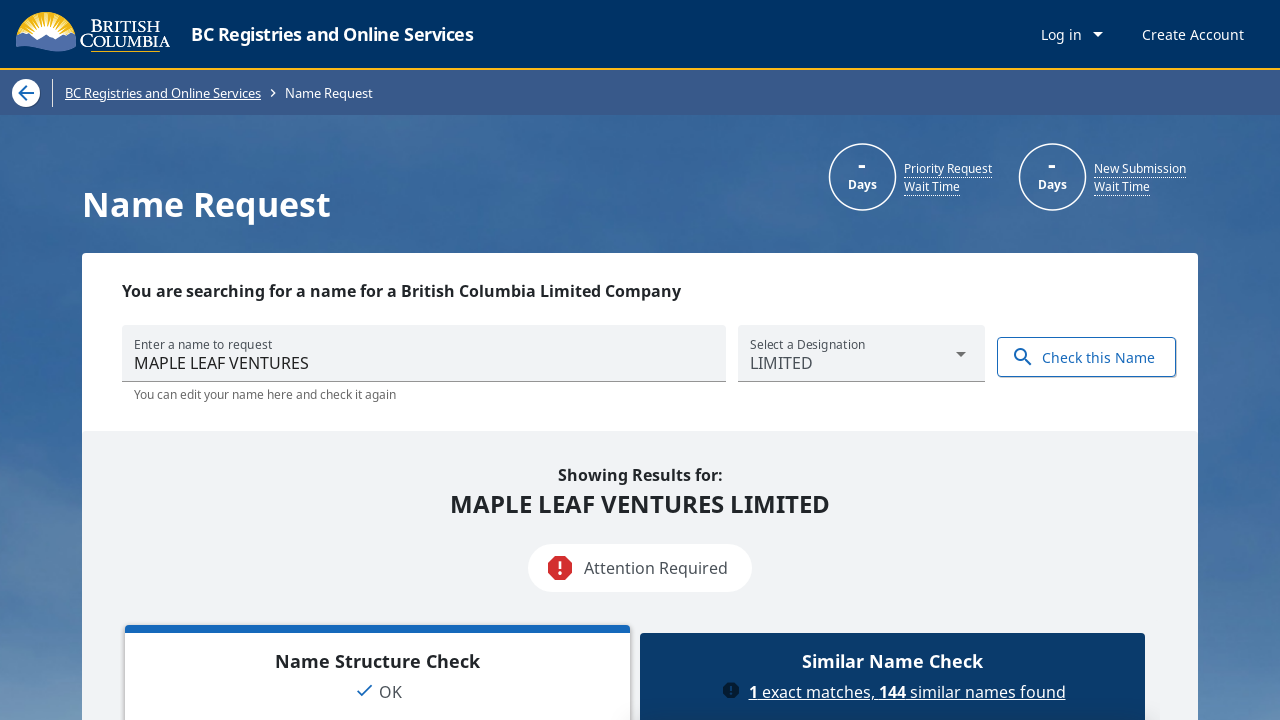